Tests the add/remove elements functionality by clicking Add Element button, verifying Delete button appears, then clicking Delete to remove it

Starting URL: https://the-internet.herokuapp.com/add_remove_elements/

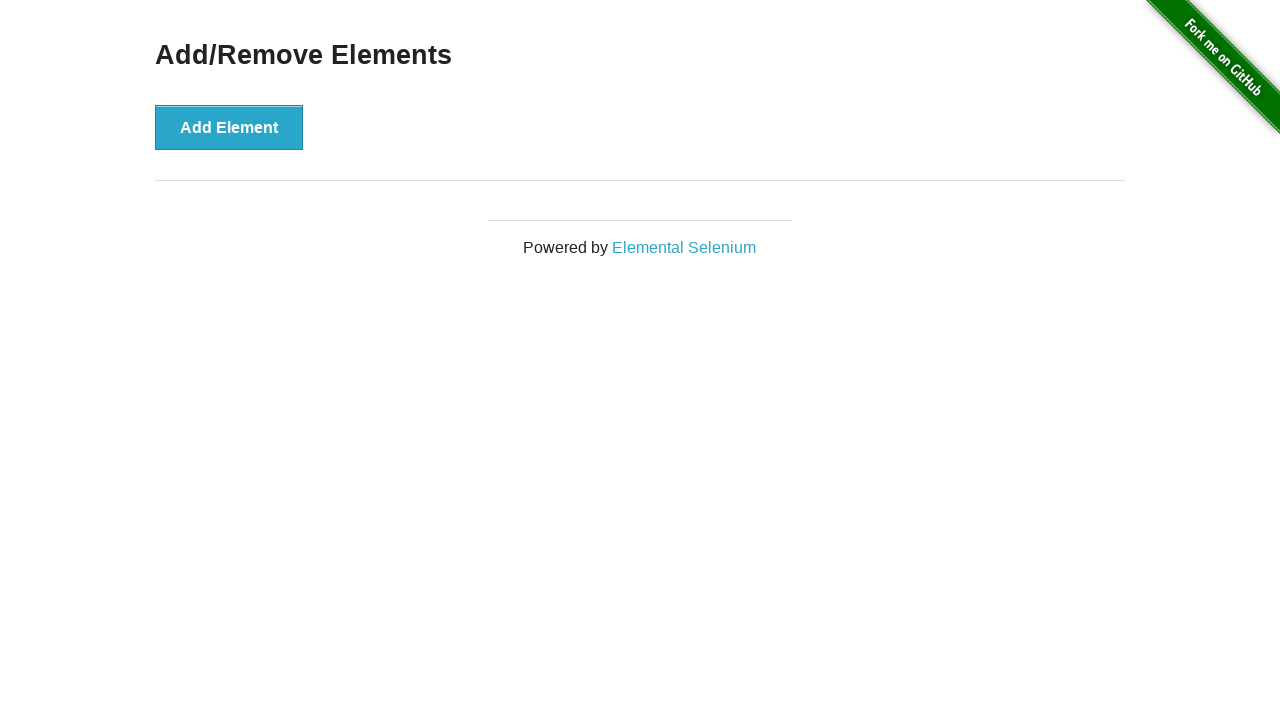

Clicked Add Element button at (229, 127) on button[onclick='addElement()']
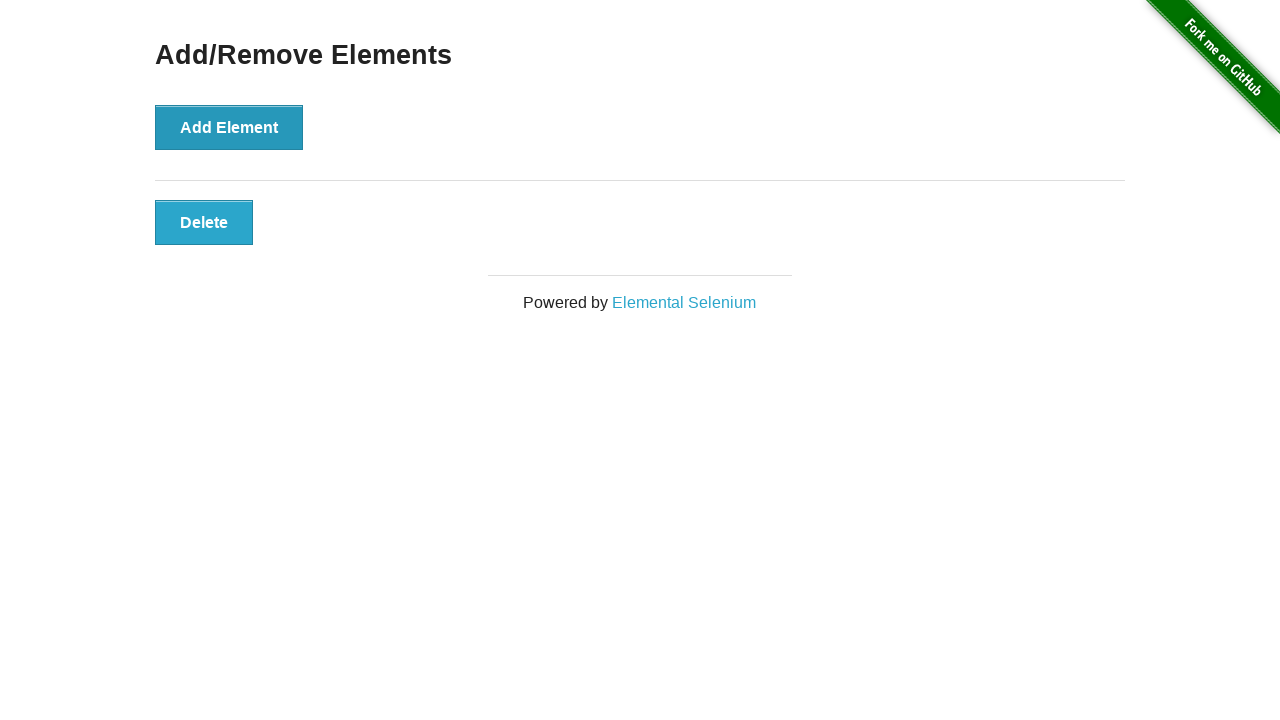

Delete button appeared after clicking Add Element
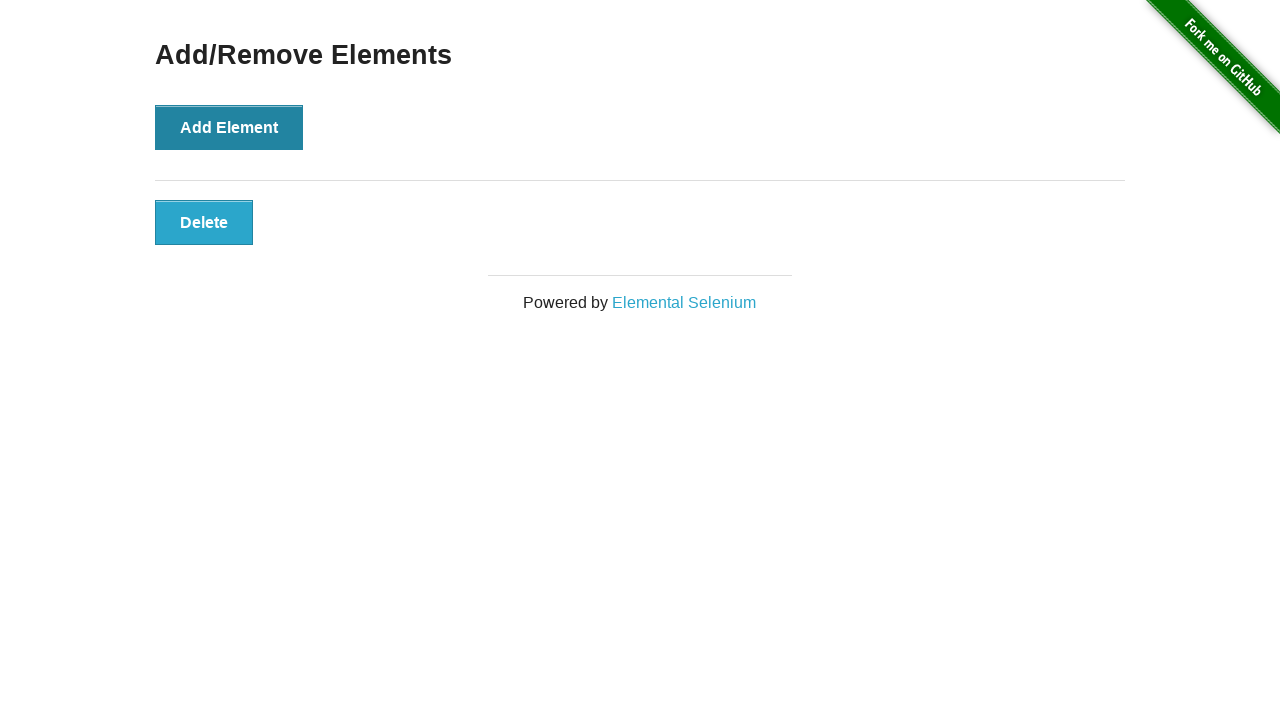

Clicked Delete button to remove the element at (204, 222) on button[onclick='deleteElement()']
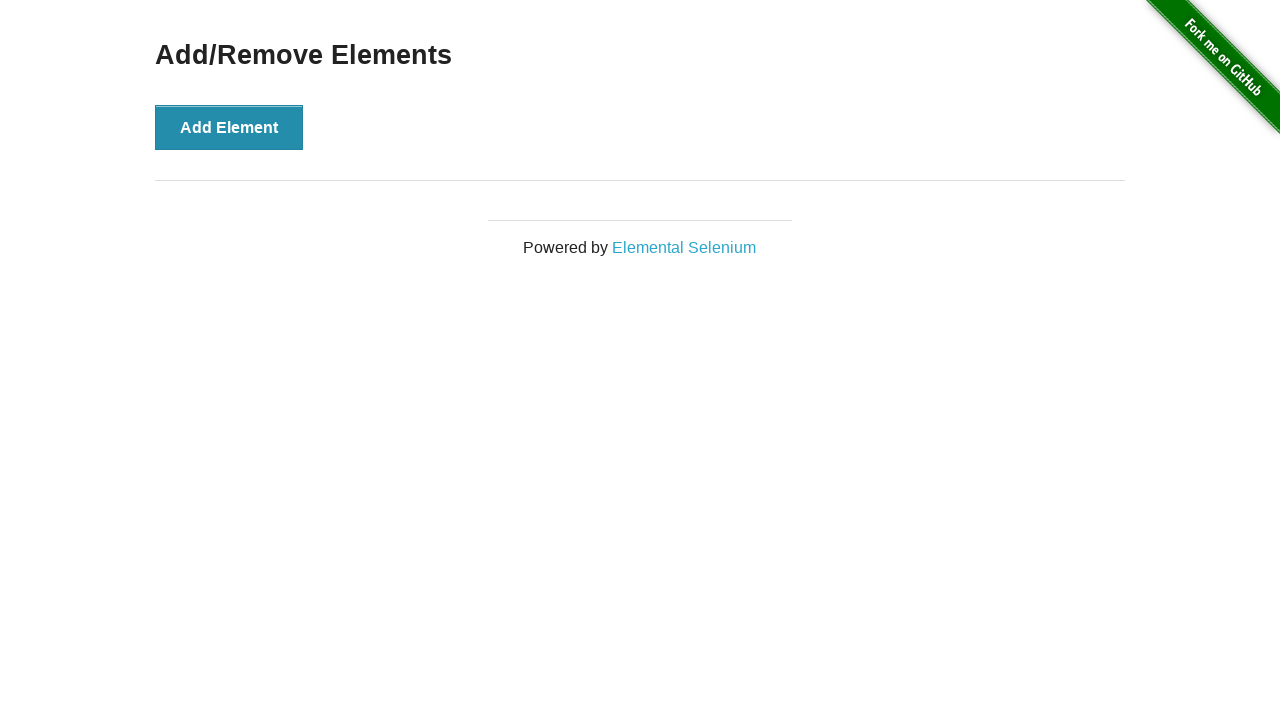

Verified Add/Remove Elements heading is still visible after deletion
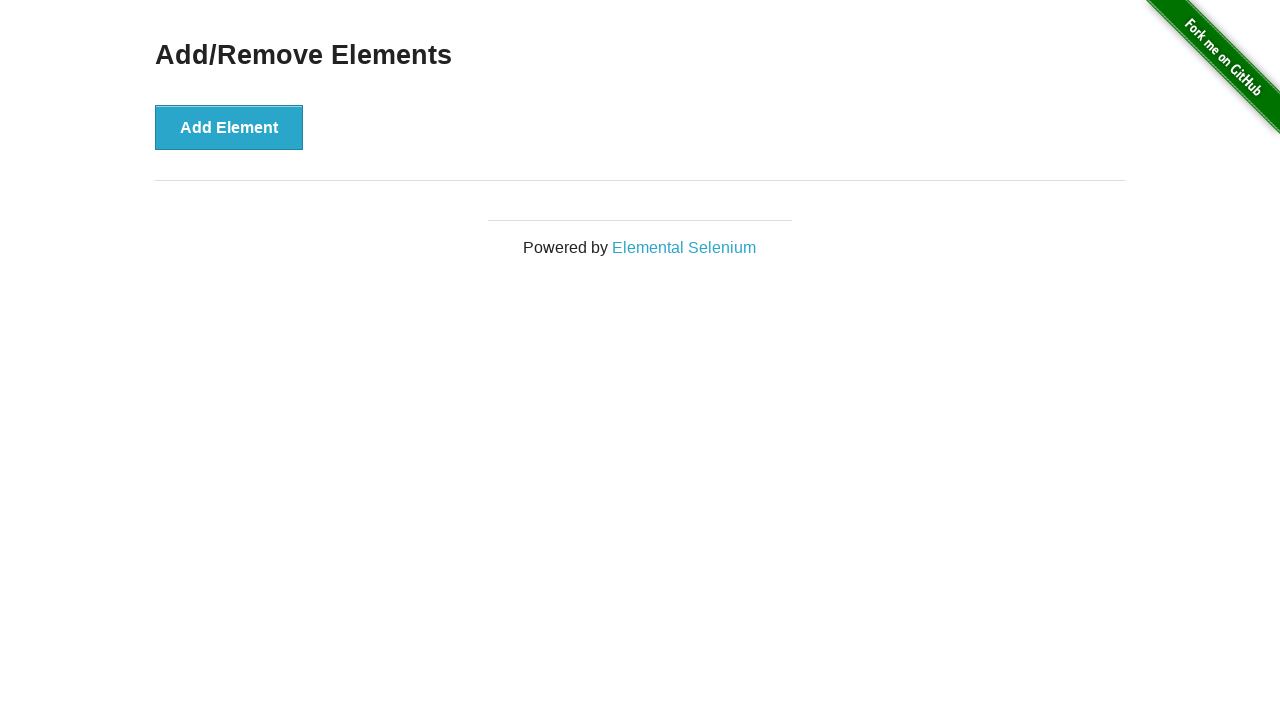

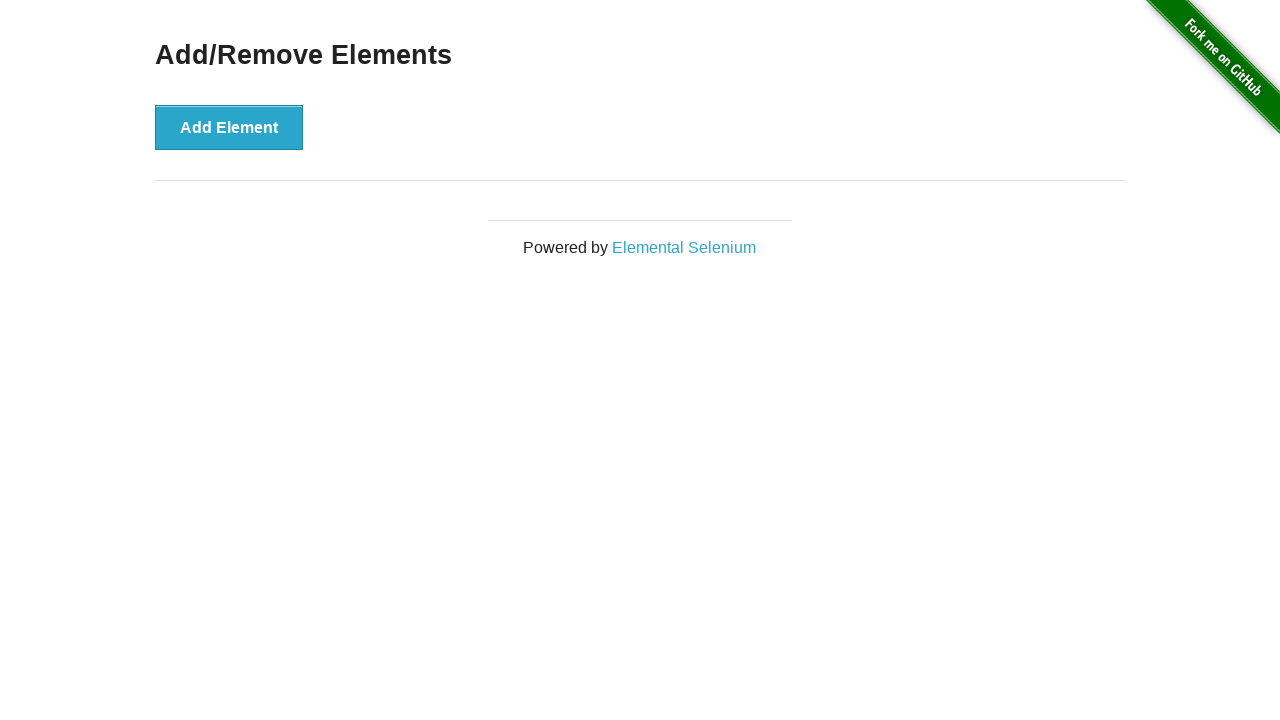